Tests JavaScript prompt alert functionality by clicking a button to trigger a prompt, entering text into the prompt, and accepting it

Starting URL: http://the-internet.herokuapp.com/javascript_alerts

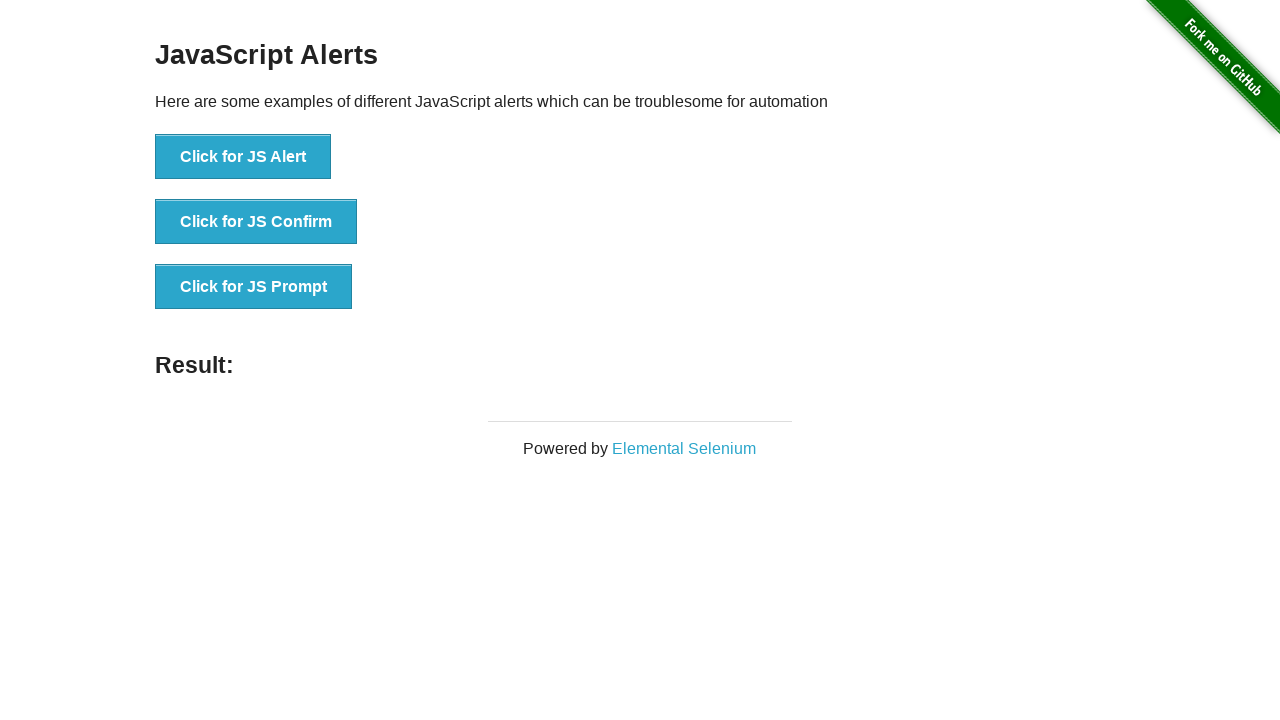

Set up dialog handler to accept prompt with text 'TestUser2024'
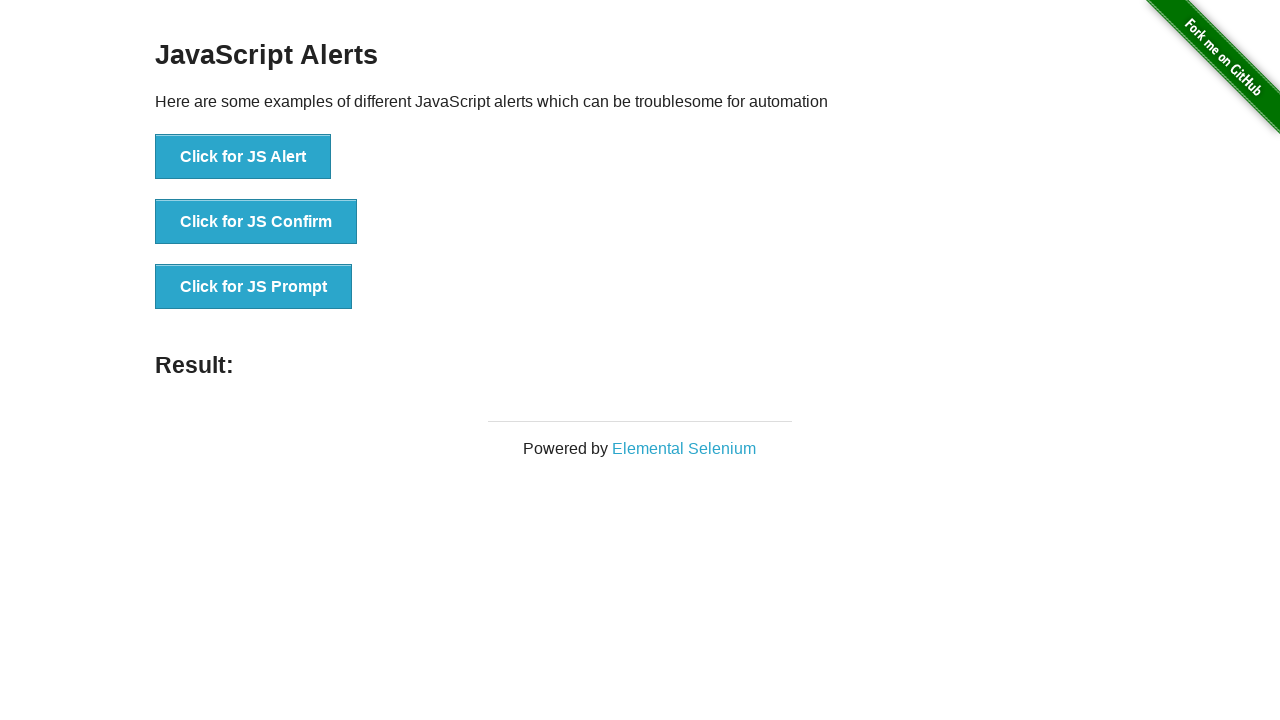

Clicked button to trigger JavaScript prompt alert at (254, 287) on text=Click for JS Prompt
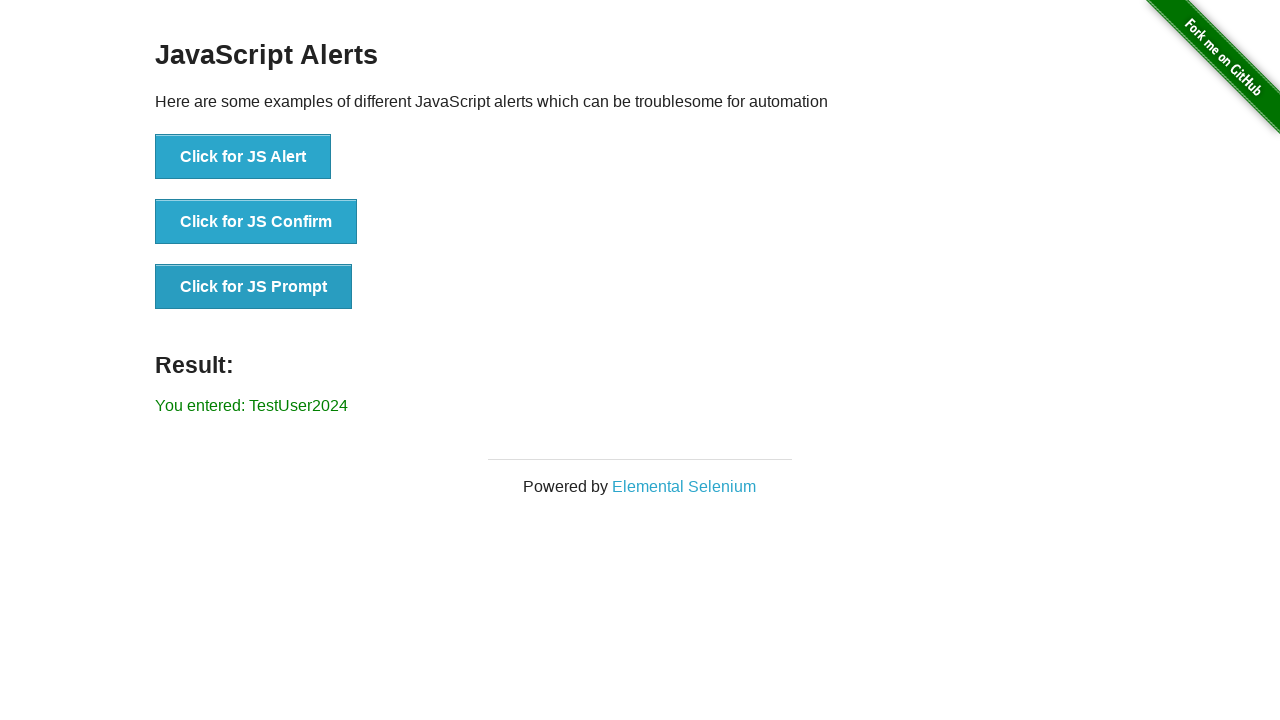

Prompt result displayed on page
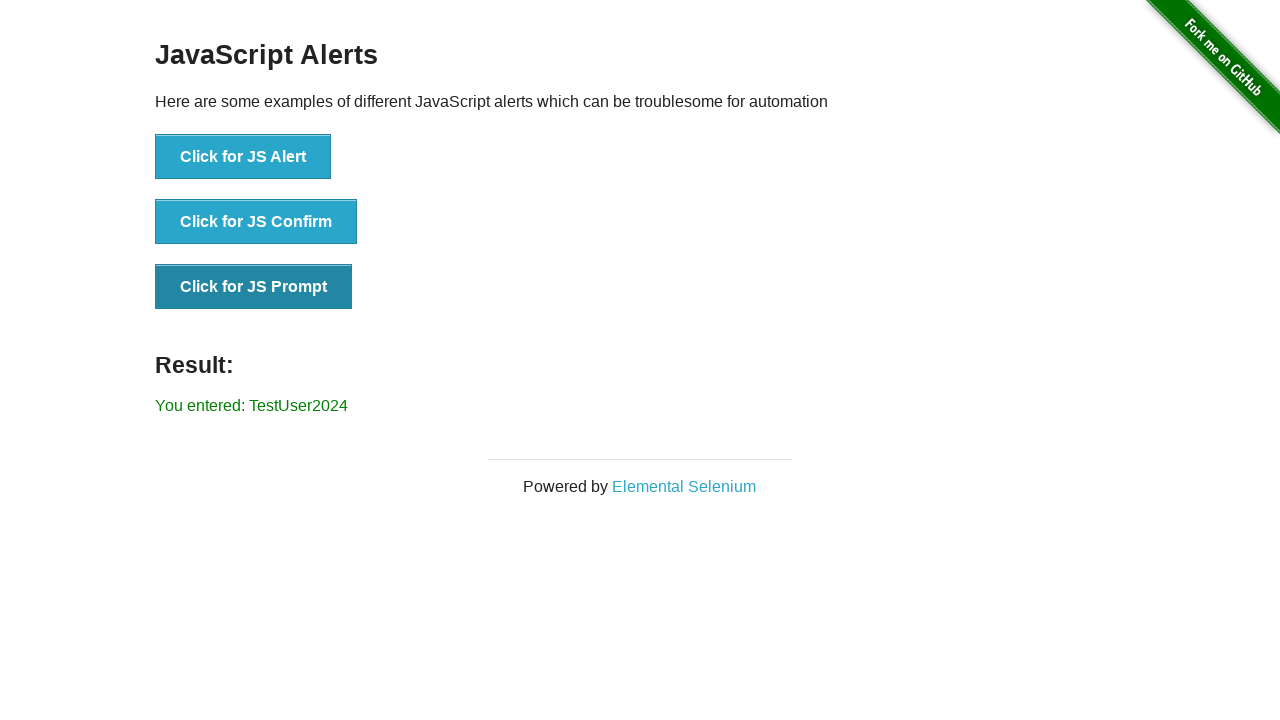

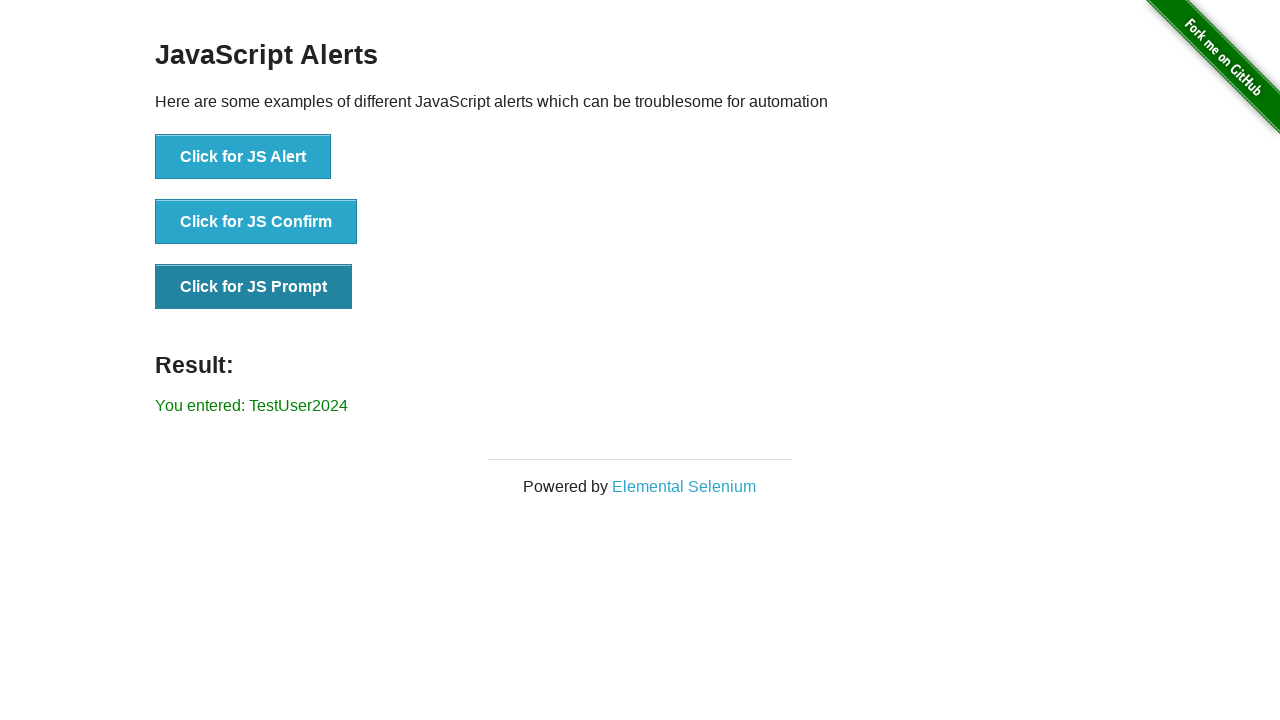